Tests drag-and-drop functionality by dragging a draggable element and dropping it onto a droppable target element on a demo page.

Starting URL: https://crossbrowsertesting.github.io/drag-and-drop

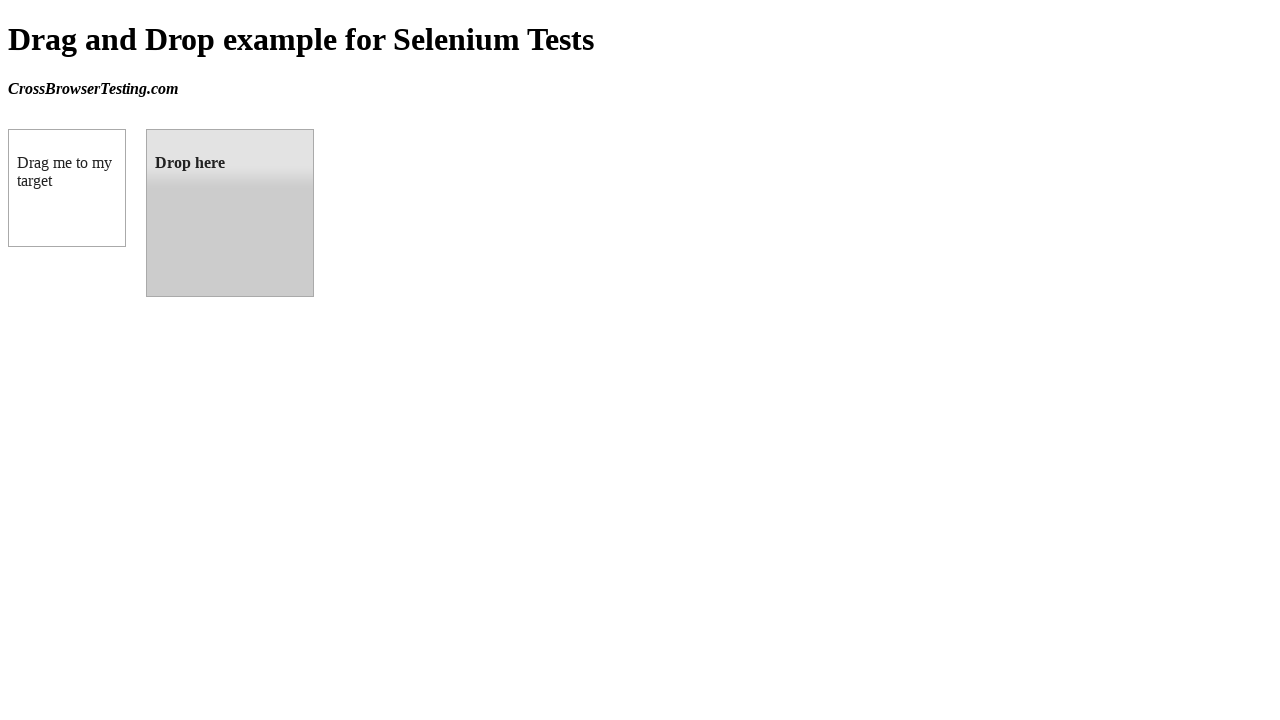

Waited for draggable element to be visible
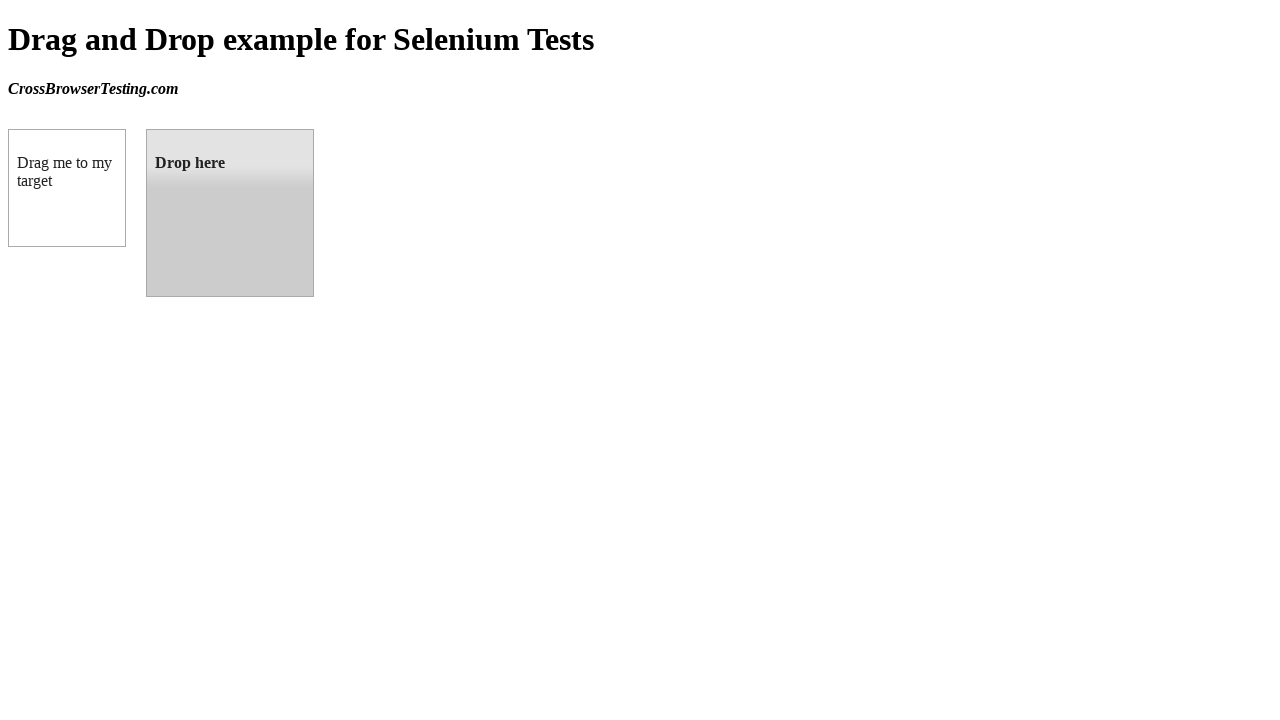

Waited for droppable target element to be visible
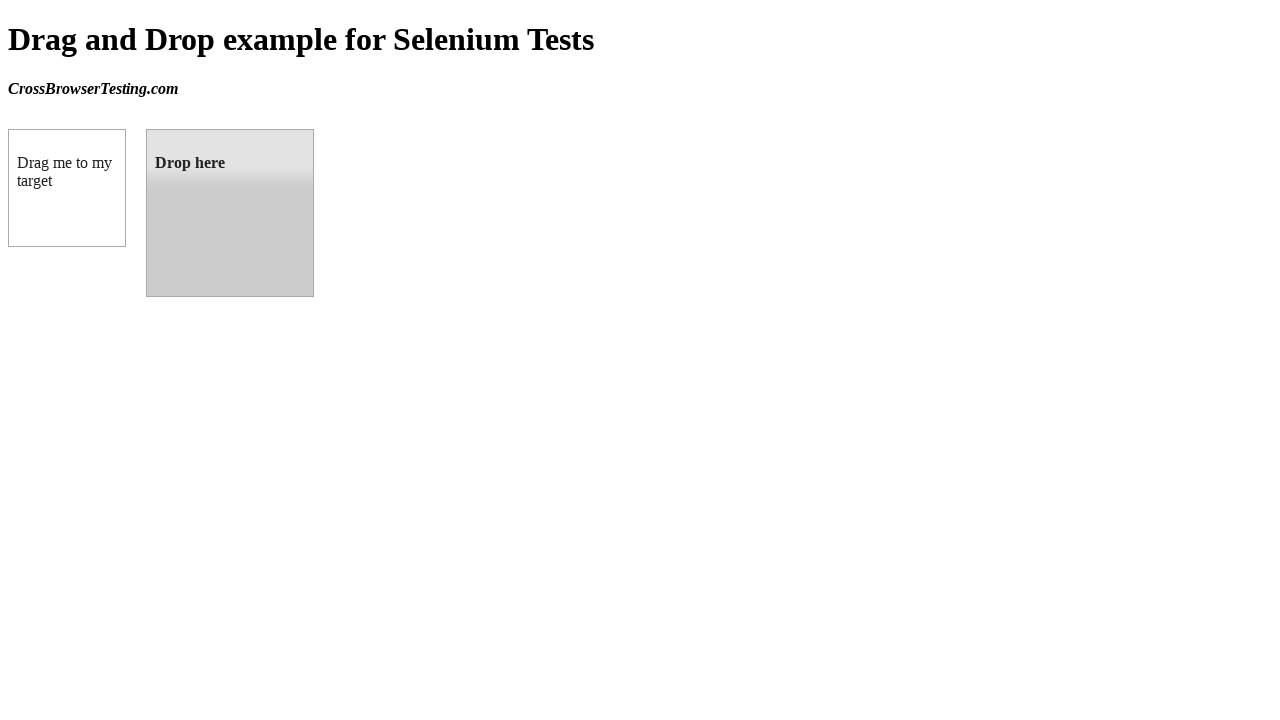

Dragged draggable element and dropped it onto droppable target at (230, 213)
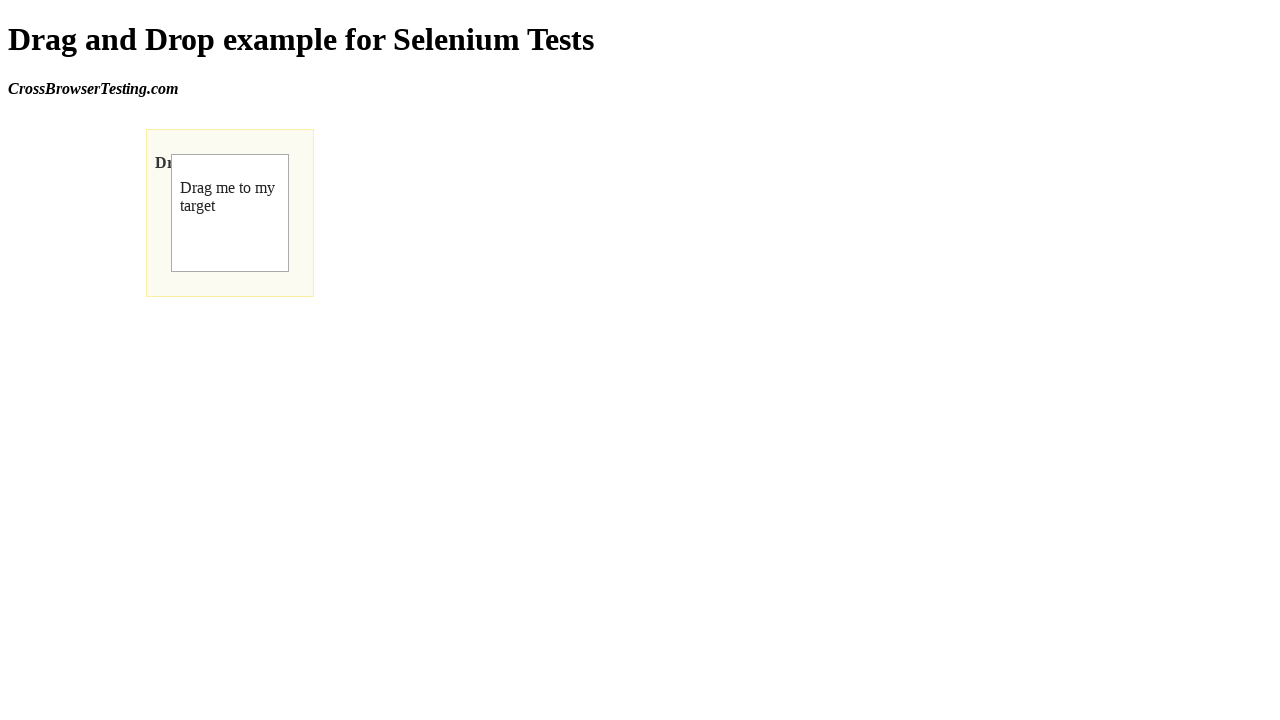

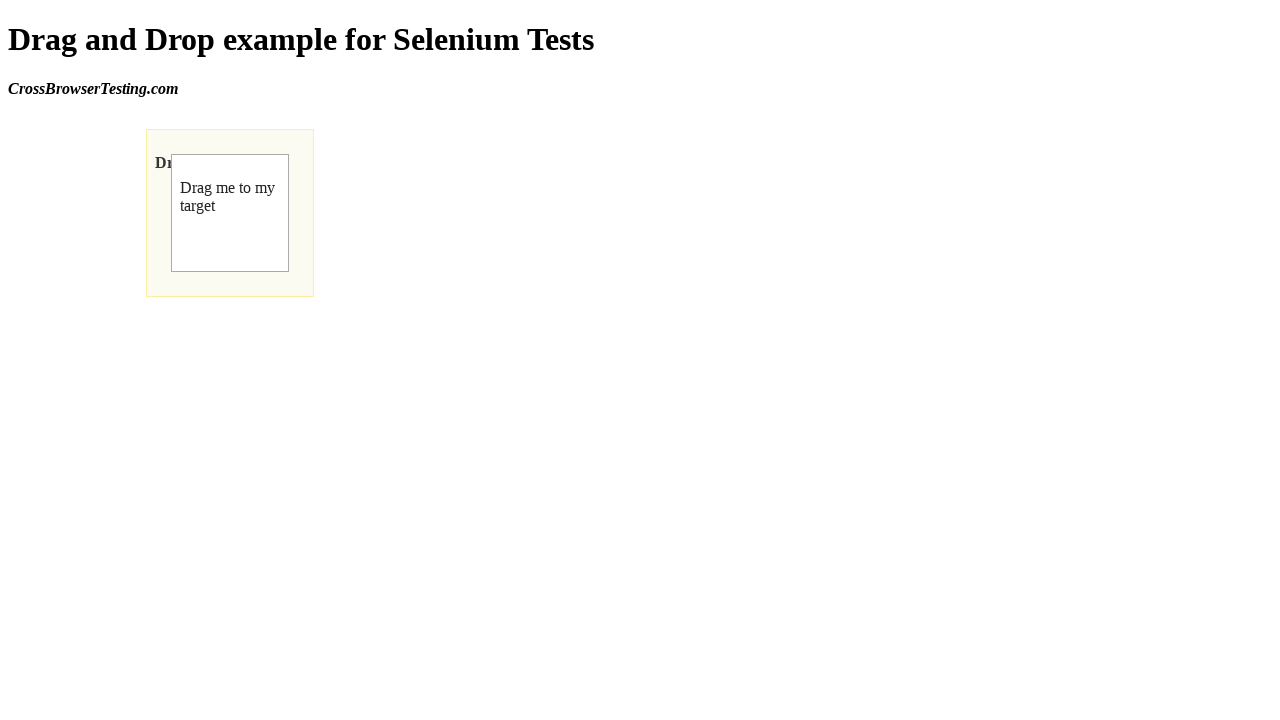